Tests a multi-select dropdown menu by clicking on the select box and choosing two options from the dropdown list

Starting URL: https://www.tutorialspoint.com/selenium/practice/select-menu.php

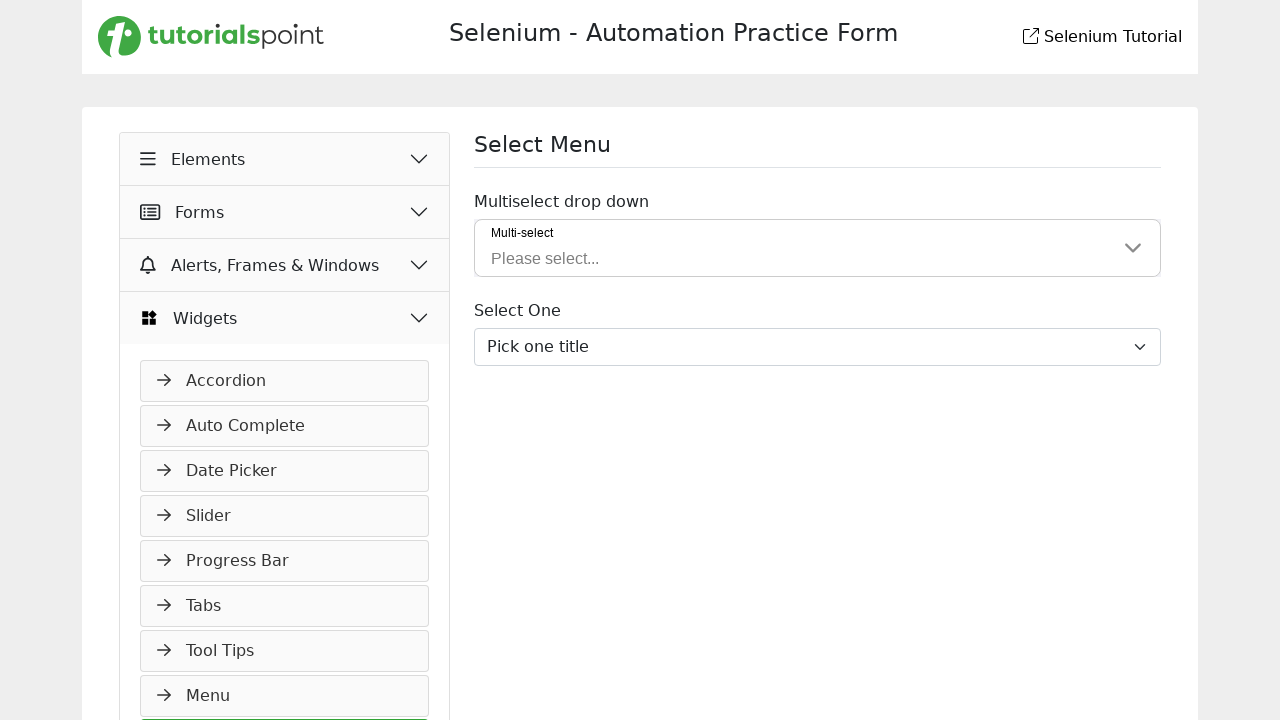

Clicked on the multi-select dropdown box to open it at (818, 259) on #mbsc-control-0 > div > label > span.mbsc-ios.mbsc-ltr.mbsc-textfield-inner.mbsc
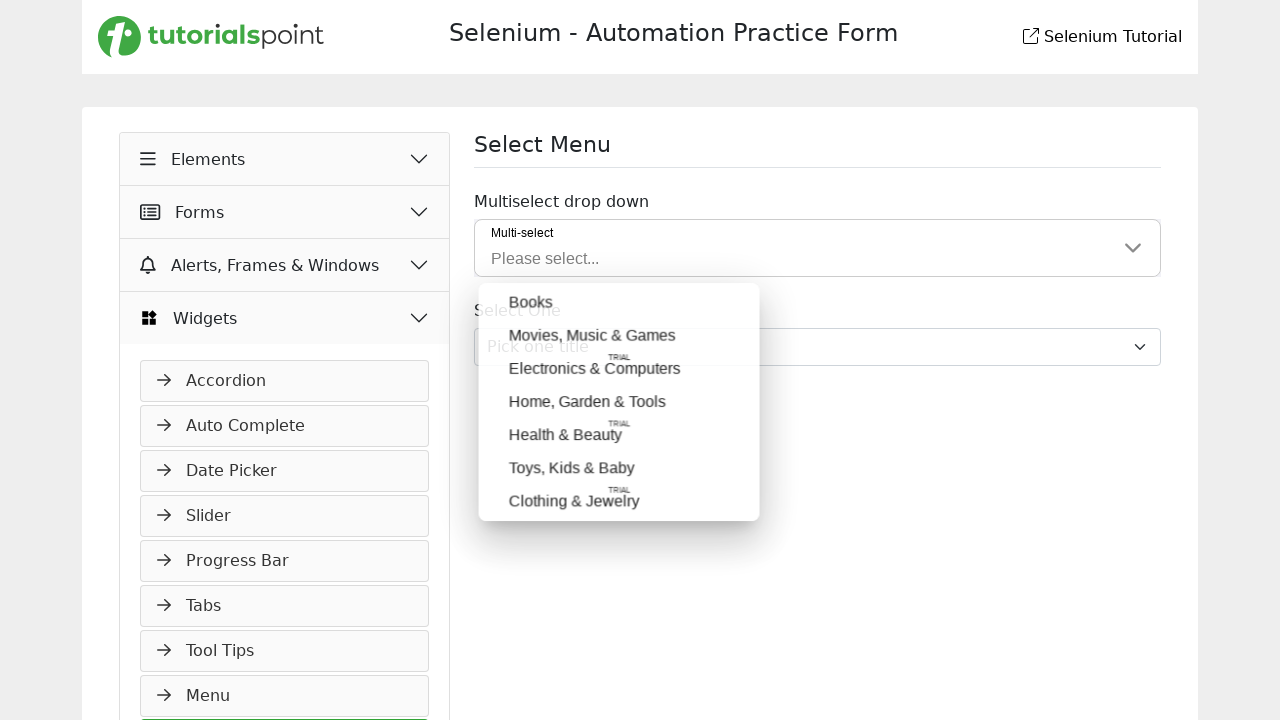

Dropdown options loaded and visible
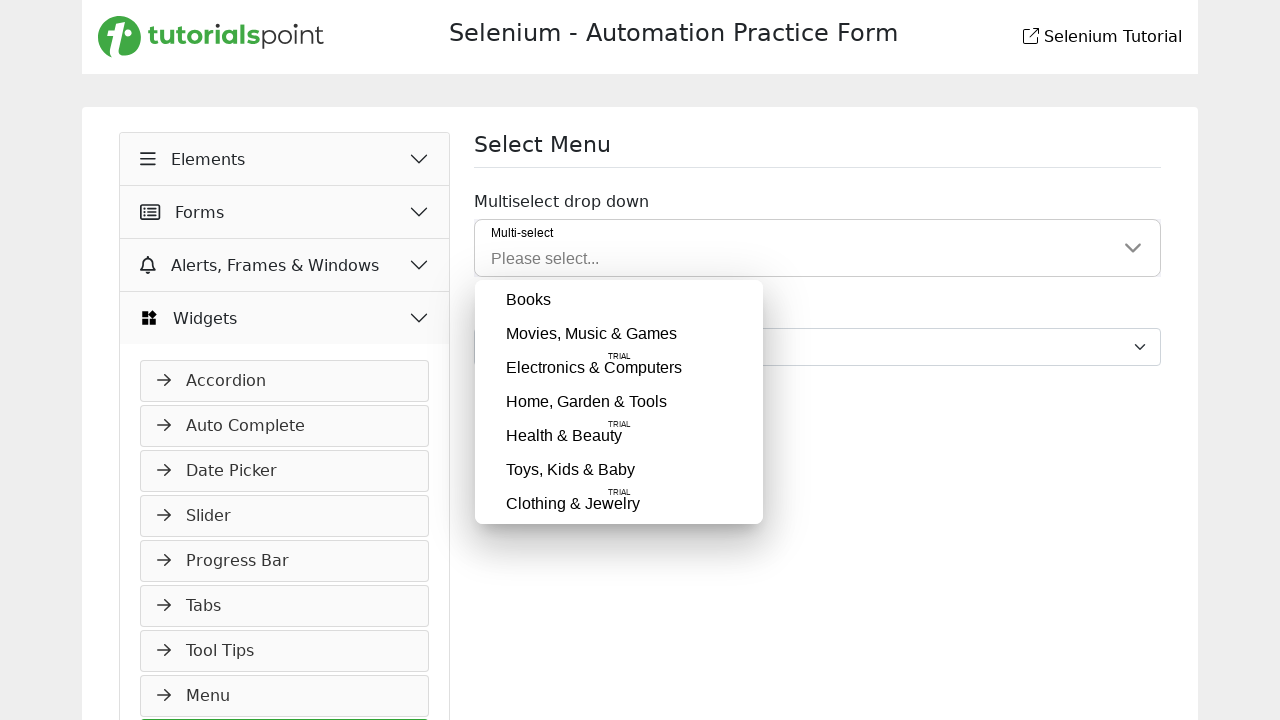

Selected first option from the dropdown at (619, 300) on xpath=/html/body/div[2]/div[3]/div[2]/div/div/div/div/div[2]/div/div[1]/div/div[
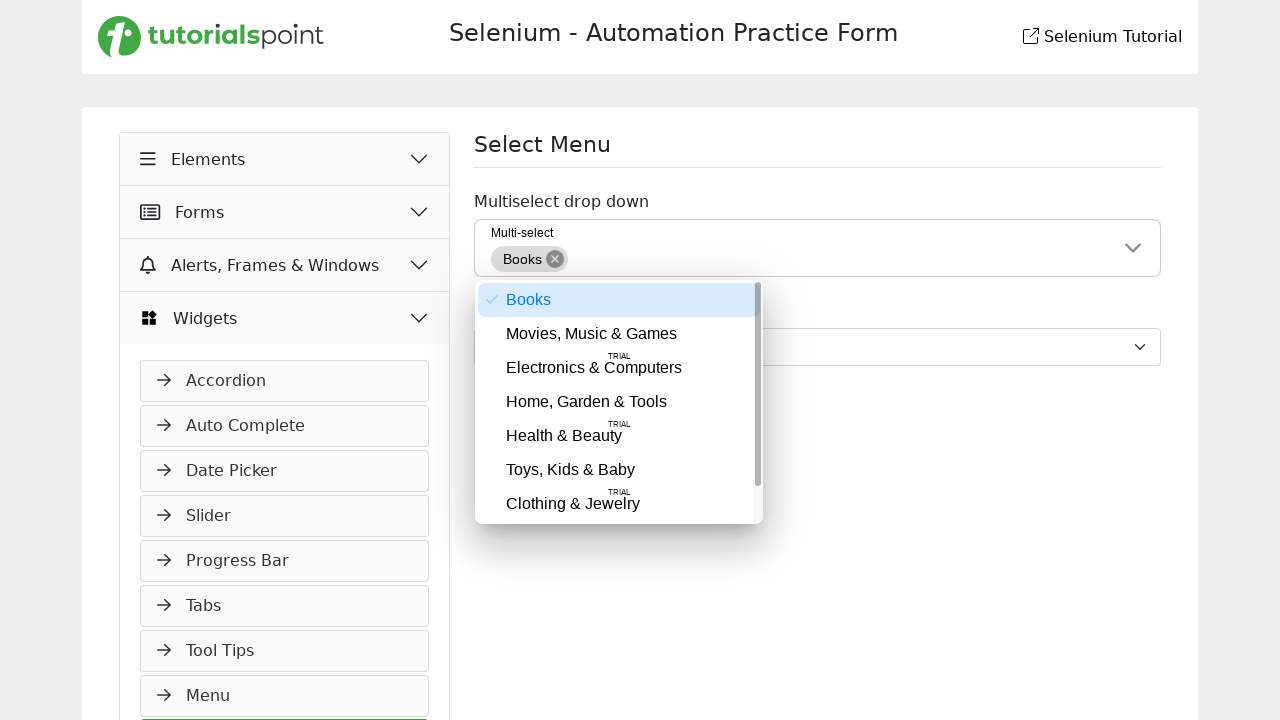

Selected second option from the dropdown at (619, 334) on xpath=/html/body/div[2]/div[3]/div[2]/div/div/div/div/div[2]/div/div[1]/div/div[
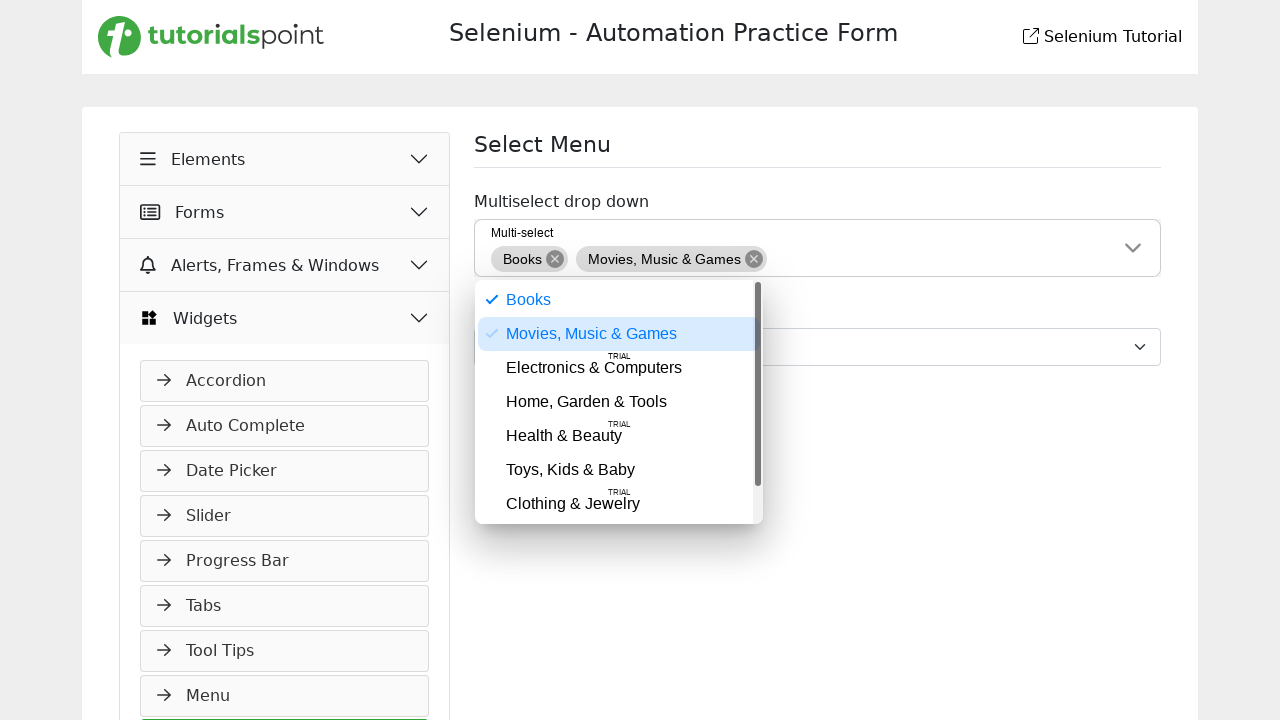

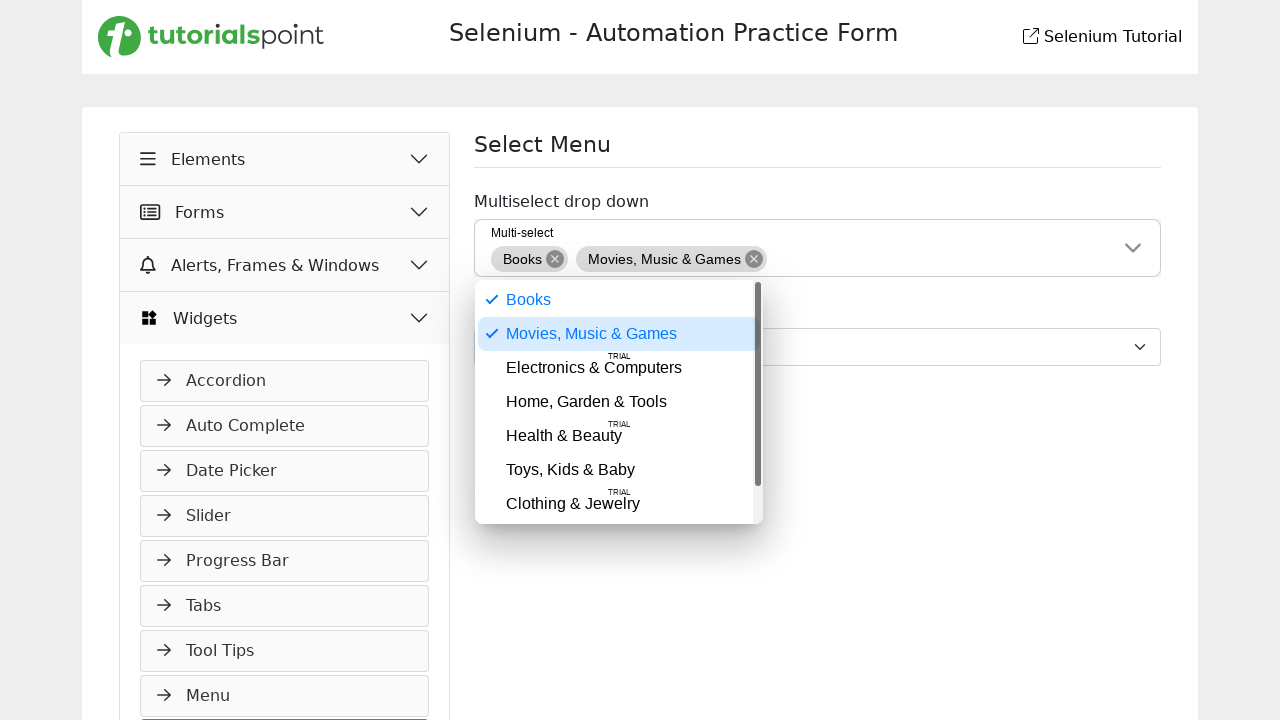